Tests clicking a button with a dynamic class attribute on the UI Testing Playground, handling the resulting dialog by dismissing it

Starting URL: http://www.uitestingplayground.com/classattr

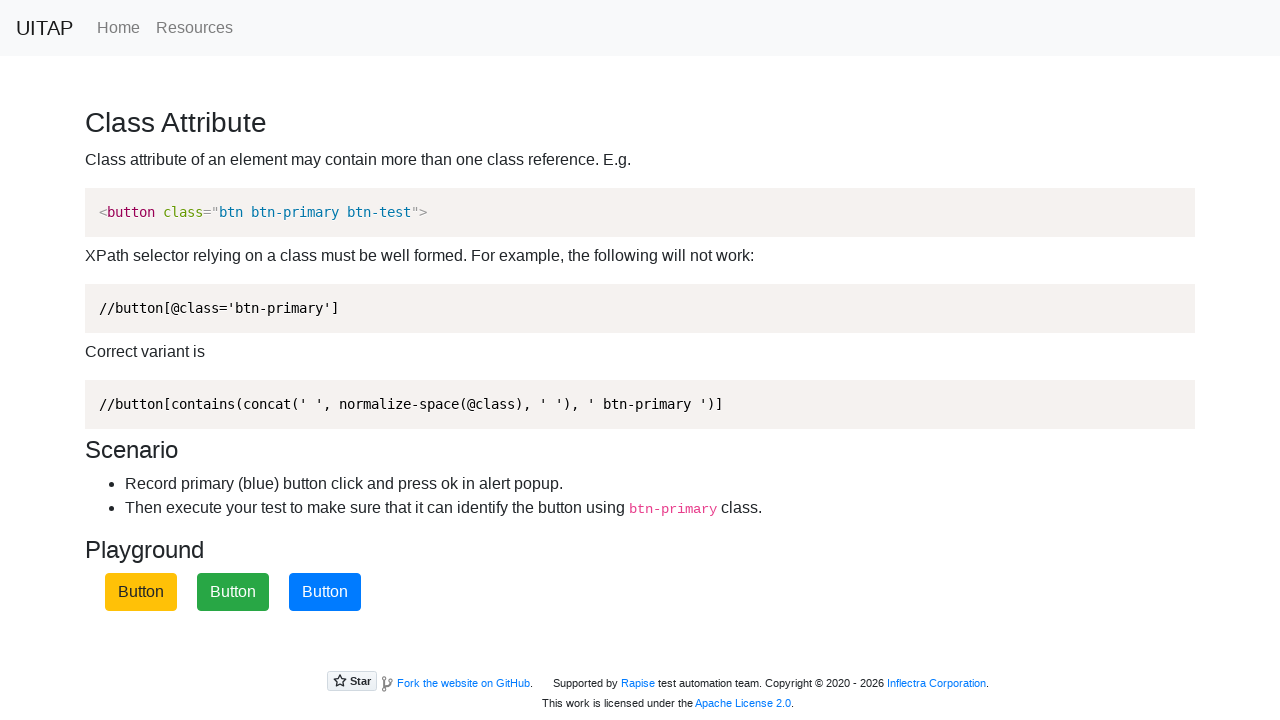

Set up dialog handler to dismiss any dialogs
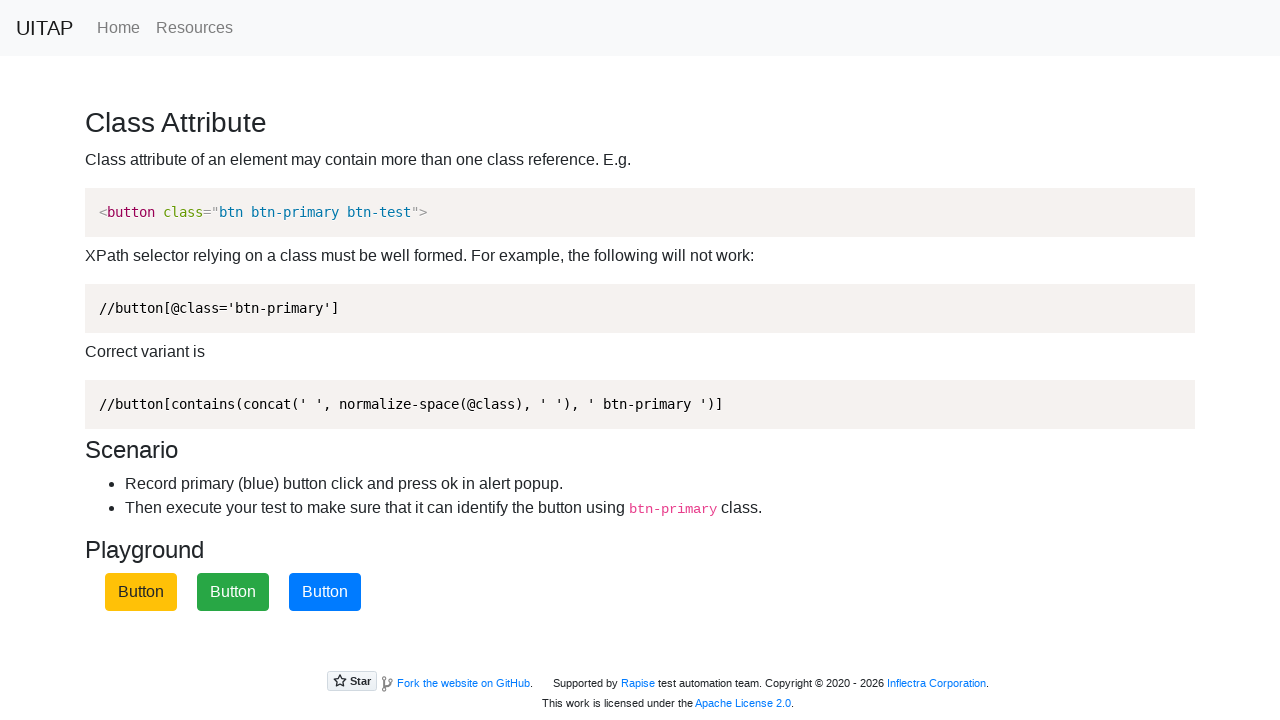

Located button with dynamic class attribute using XPath
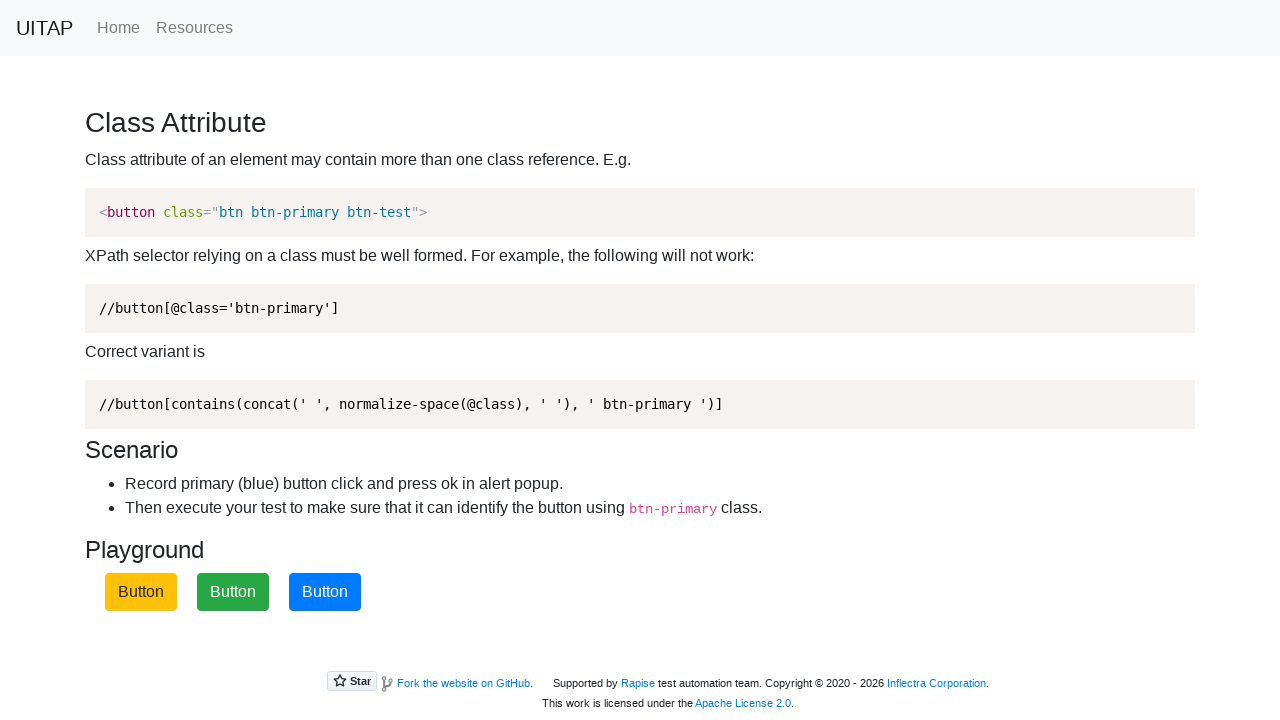

Clicked the primary button, triggering dialog at (325, 592) on xpath=//button[contains(concat(' ', normalize-space(@class), ' '), ' btn-primary
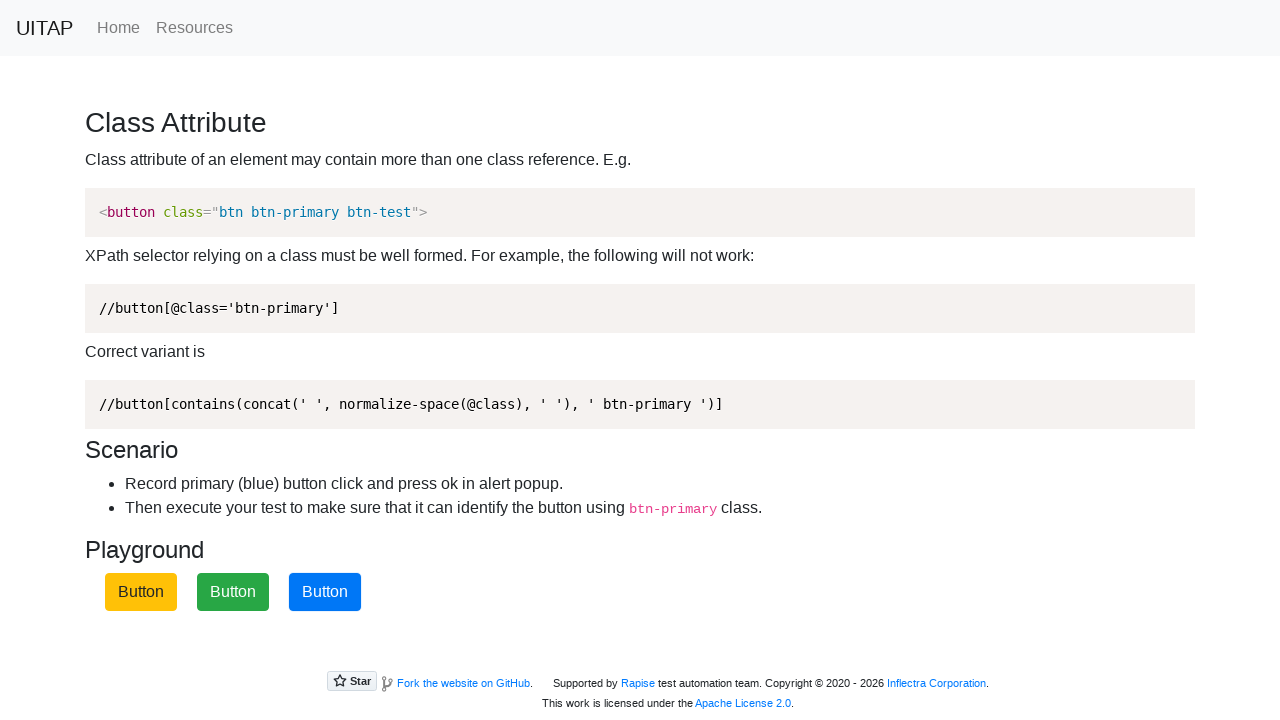

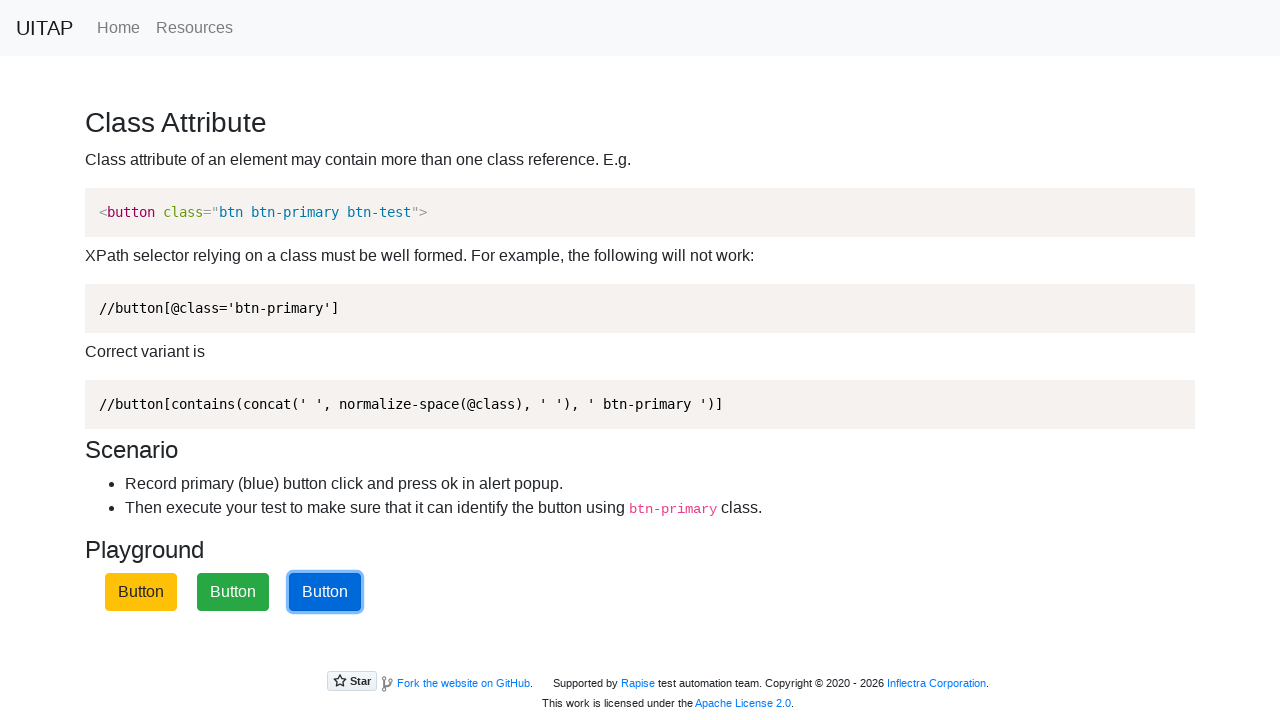